Tests the bank manager's ability to open a new account for an existing customer by selecting the customer, choosing a currency, and submitting the form.

Starting URL: https://www.globalsqa.com/angularJs-protractor/BankingProject/#/login

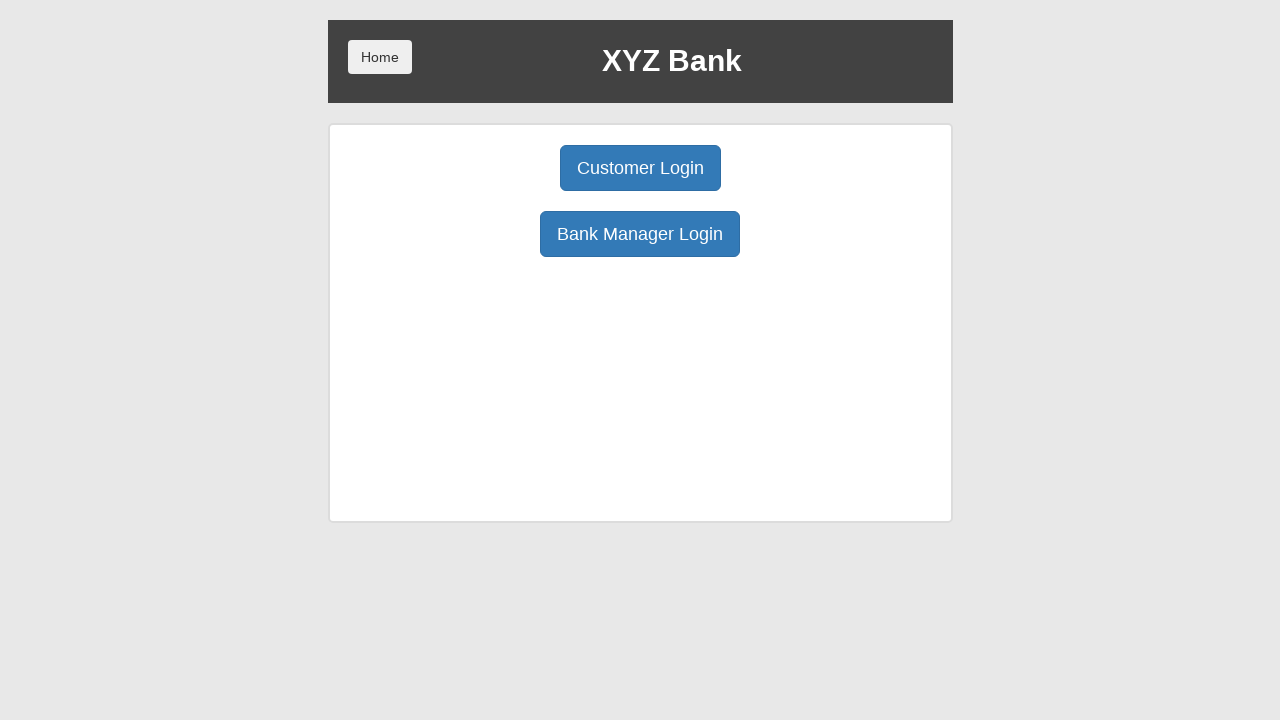

Clicked manager login button at (640, 234) on button[ng-click="manager()"]
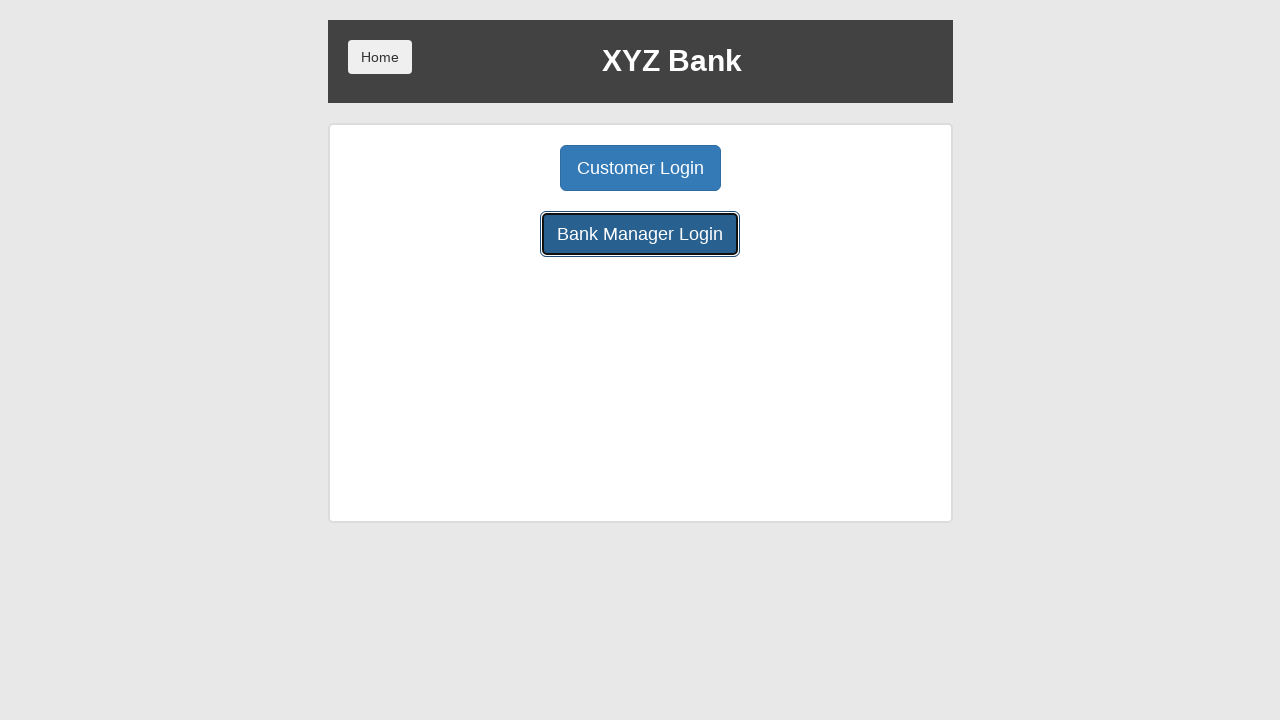

Clicked Open Account button at (654, 168) on button[ng-click="openAccount()"]
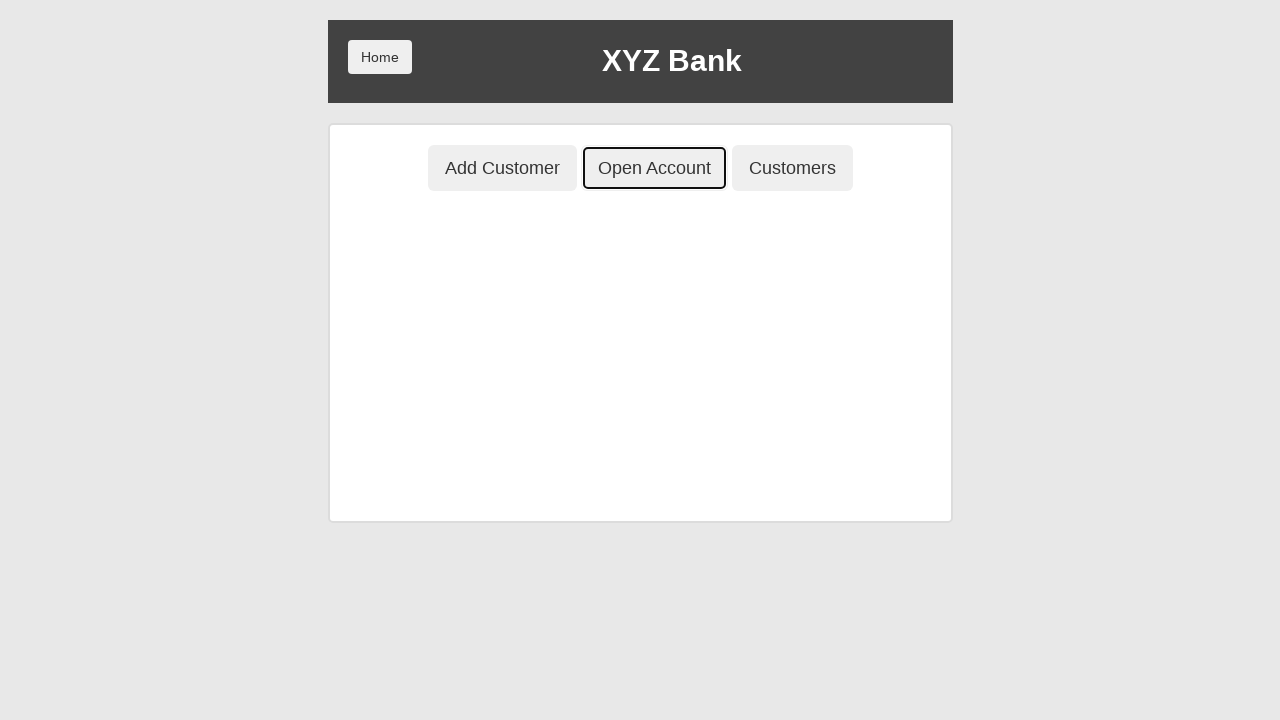

Selected customer 'Harry Potter' from dropdown on select[ng-model="custId"]
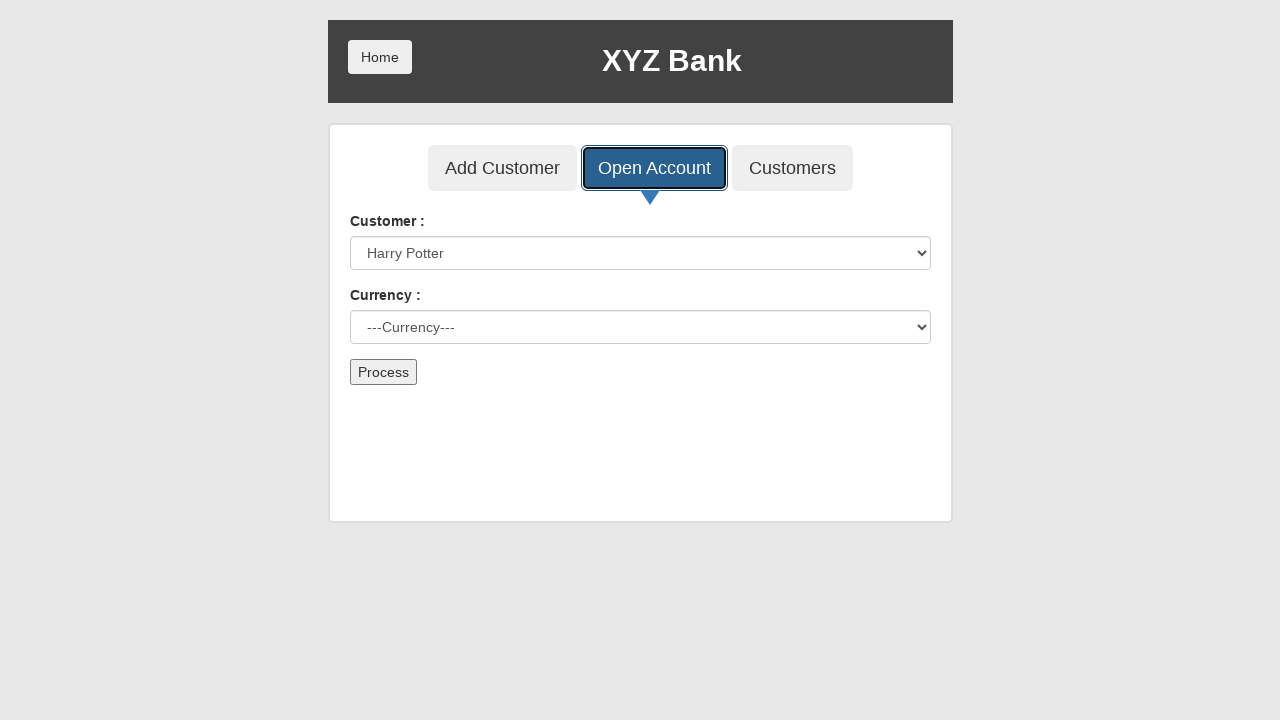

Selected currency 'Dollar' from dropdown on select[ng-model="currency"]
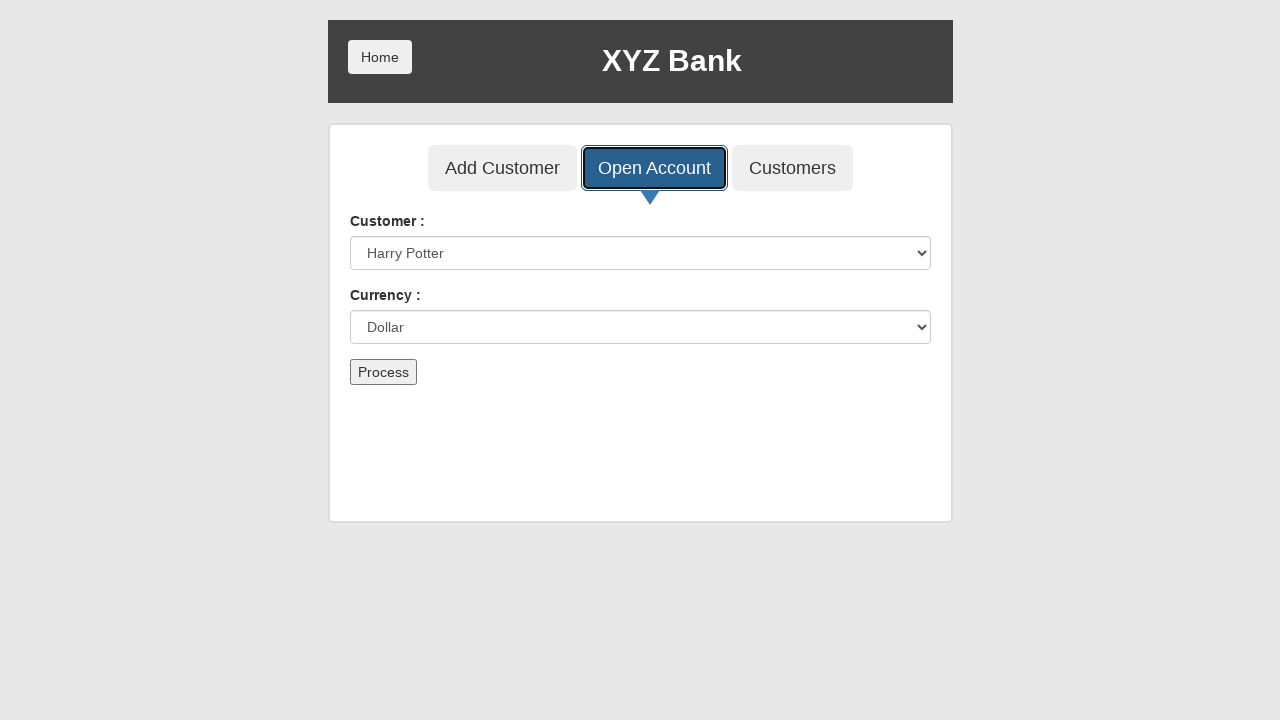

Submitted the account creation form at (383, 372) on button[type="submit"]
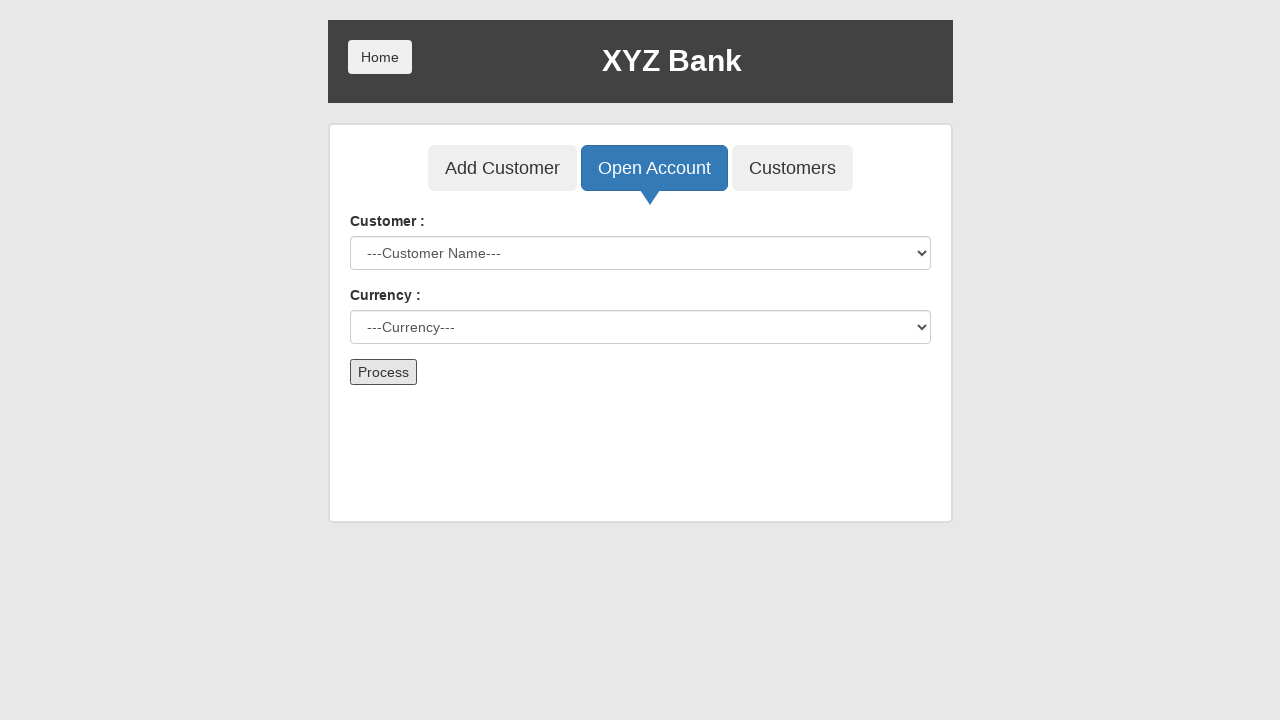

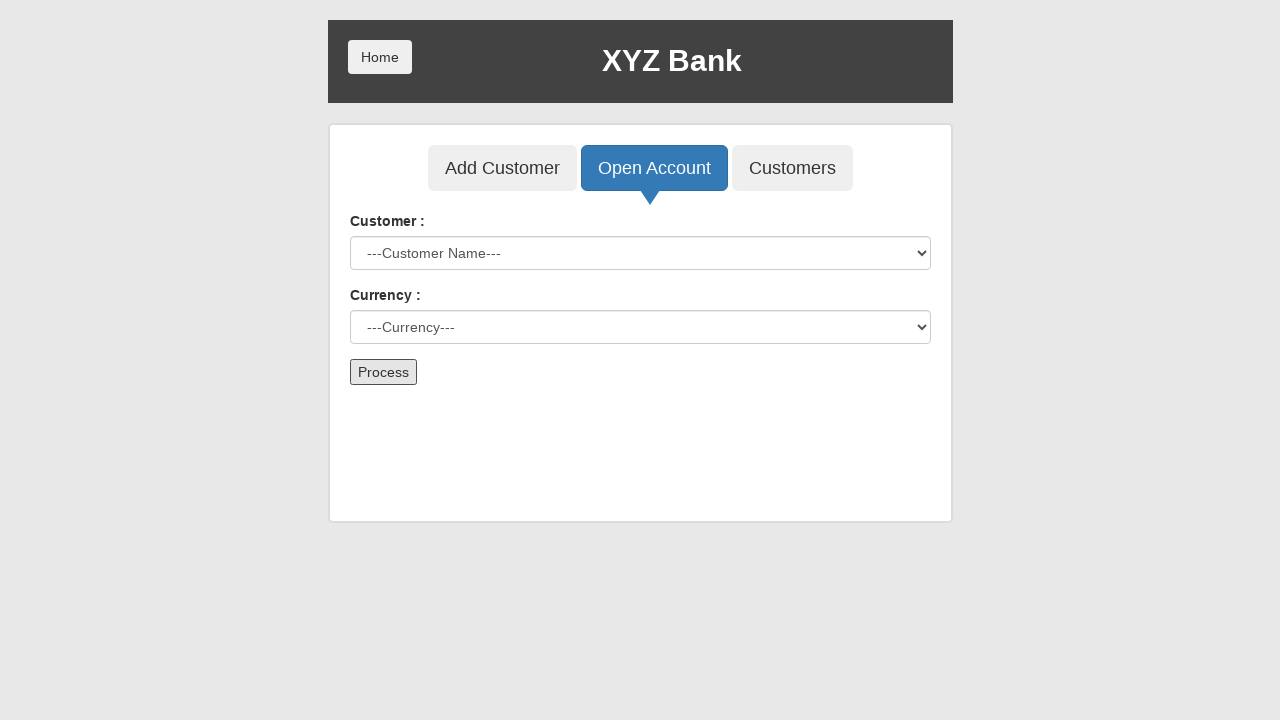